Tests locator state methods by checking visibility, enabled/disabled status of an autocomplete link, then navigates to checkboxes page and verifies checkbox states.

Starting URL: https://practice.cydeo.com/

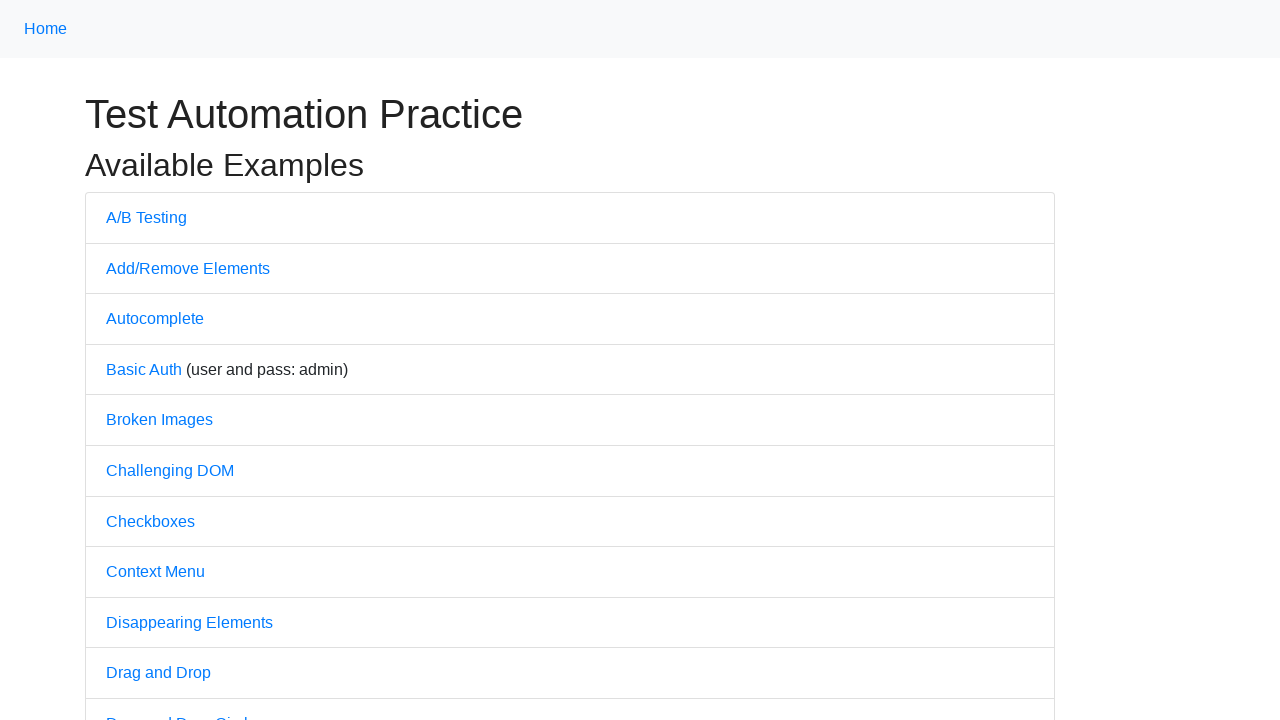

Located the Autocomplete link
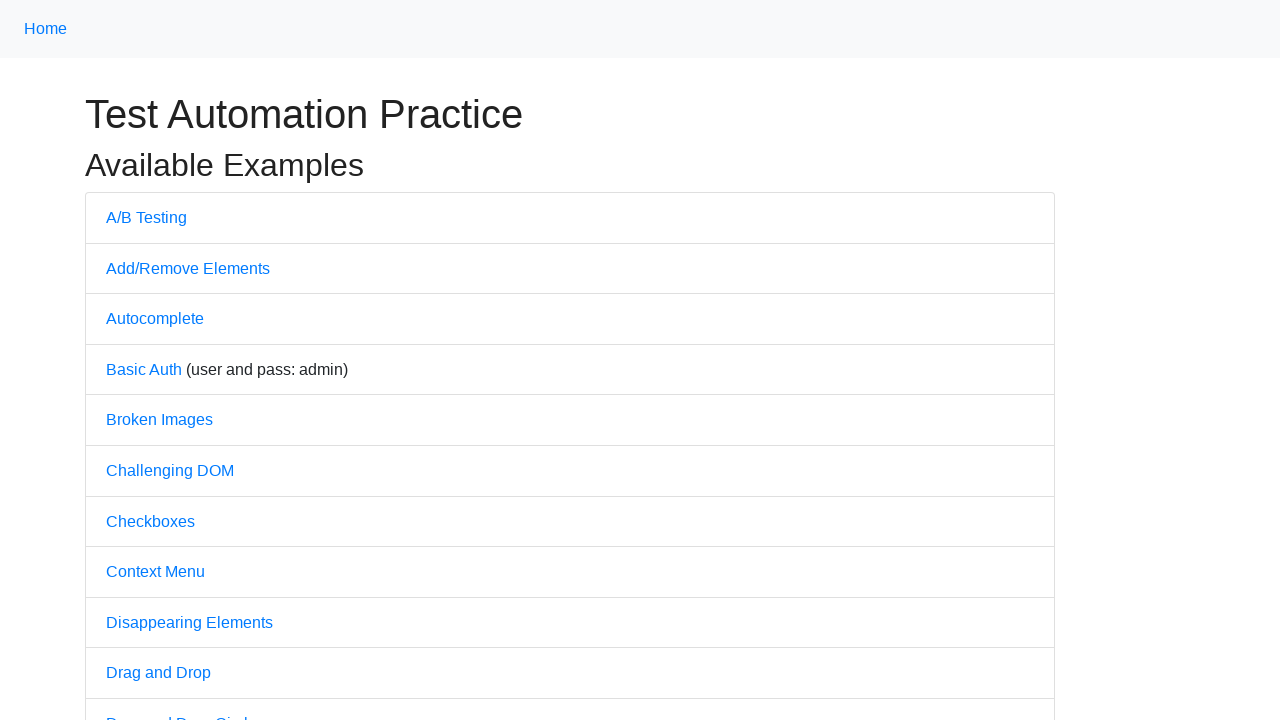

Checked if Autocomplete link is visible
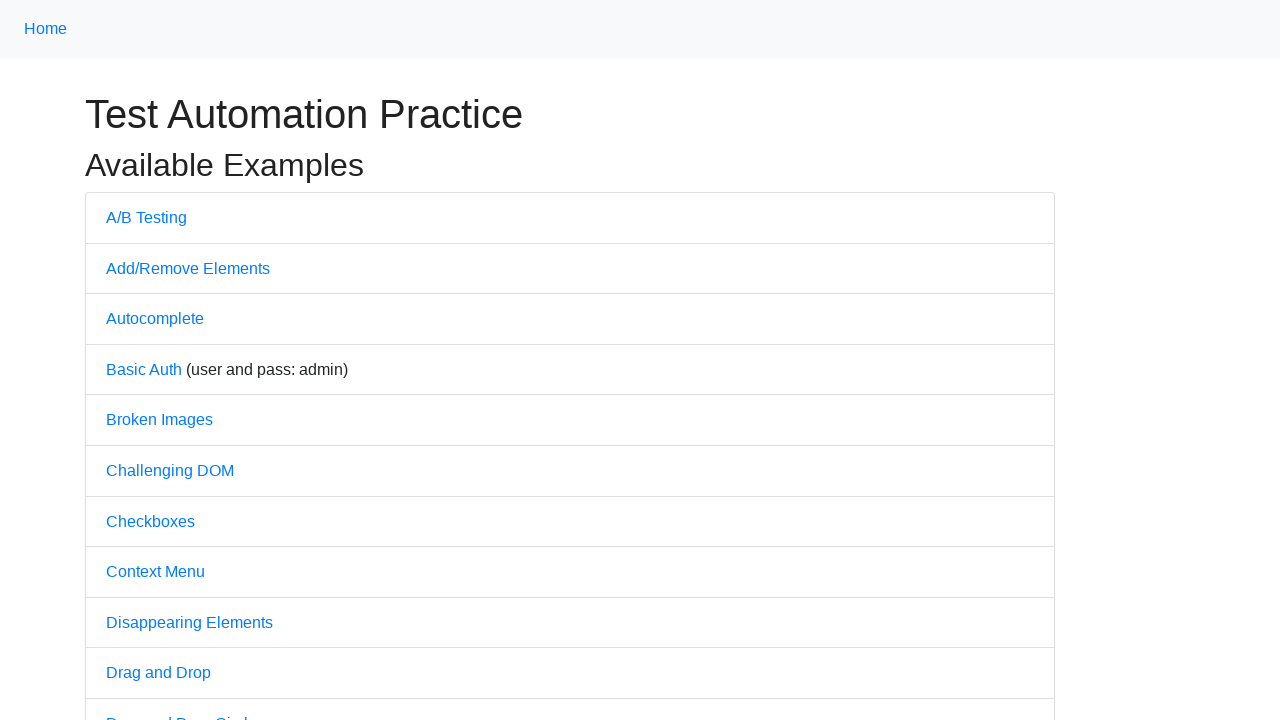

Checked if Autocomplete link is disabled
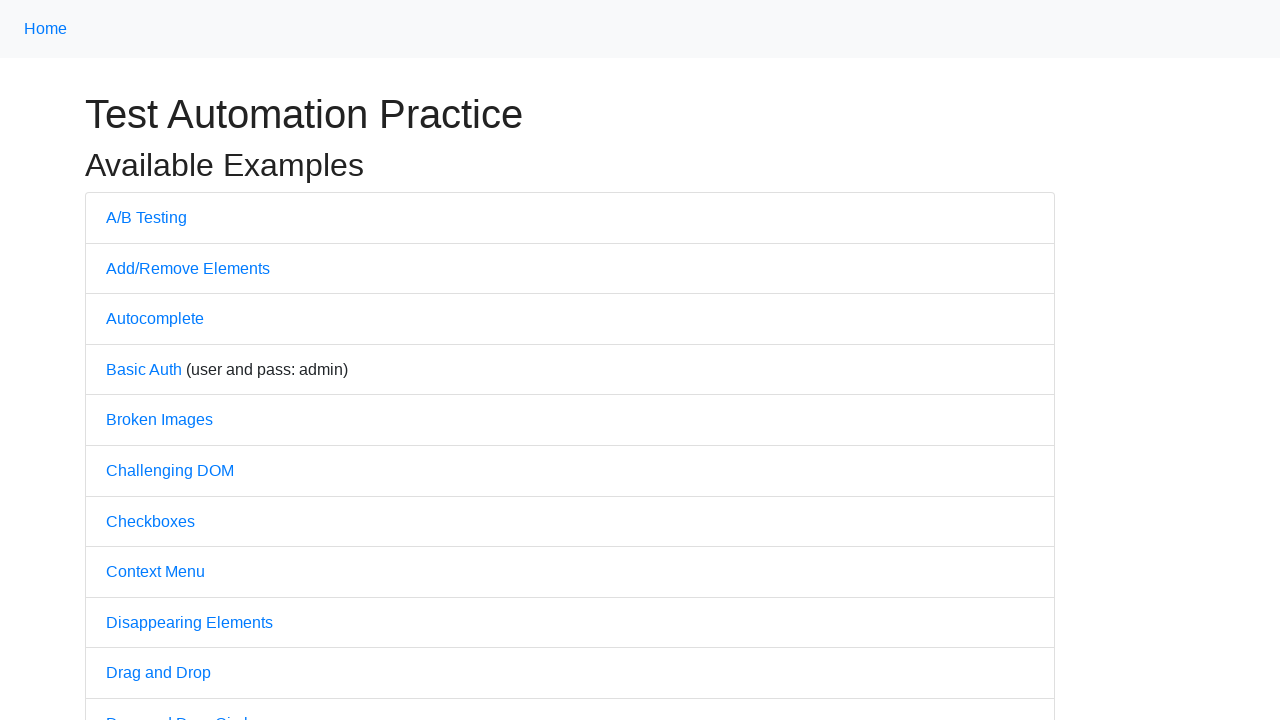

Checked if Autocomplete link is enabled
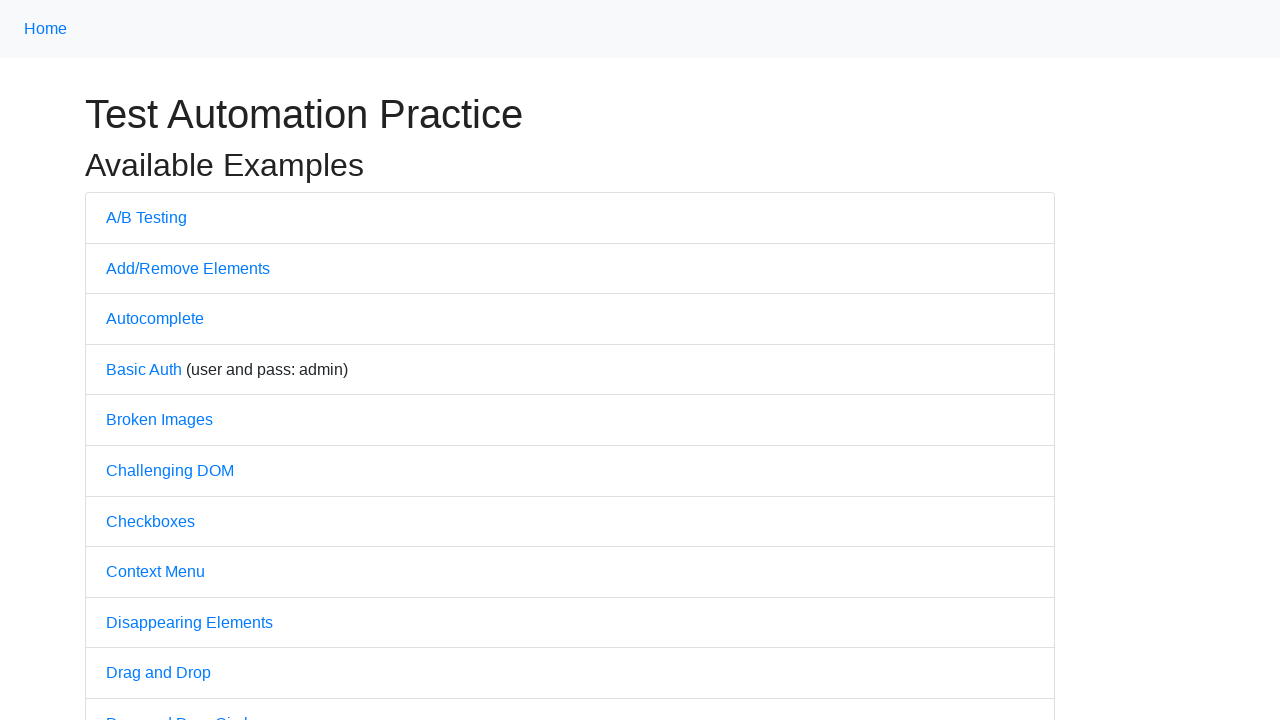

Located the Checkboxes link
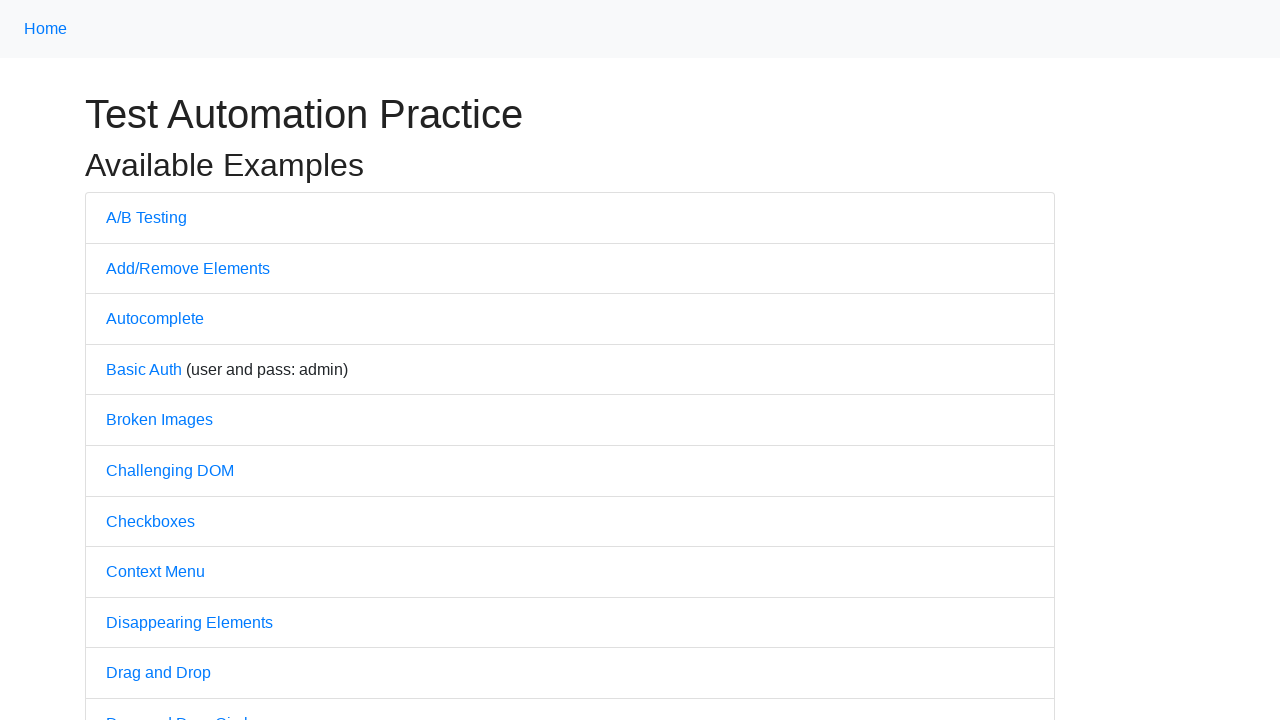

Clicked on the Checkboxes link at (150, 521) on text='Checkboxes'
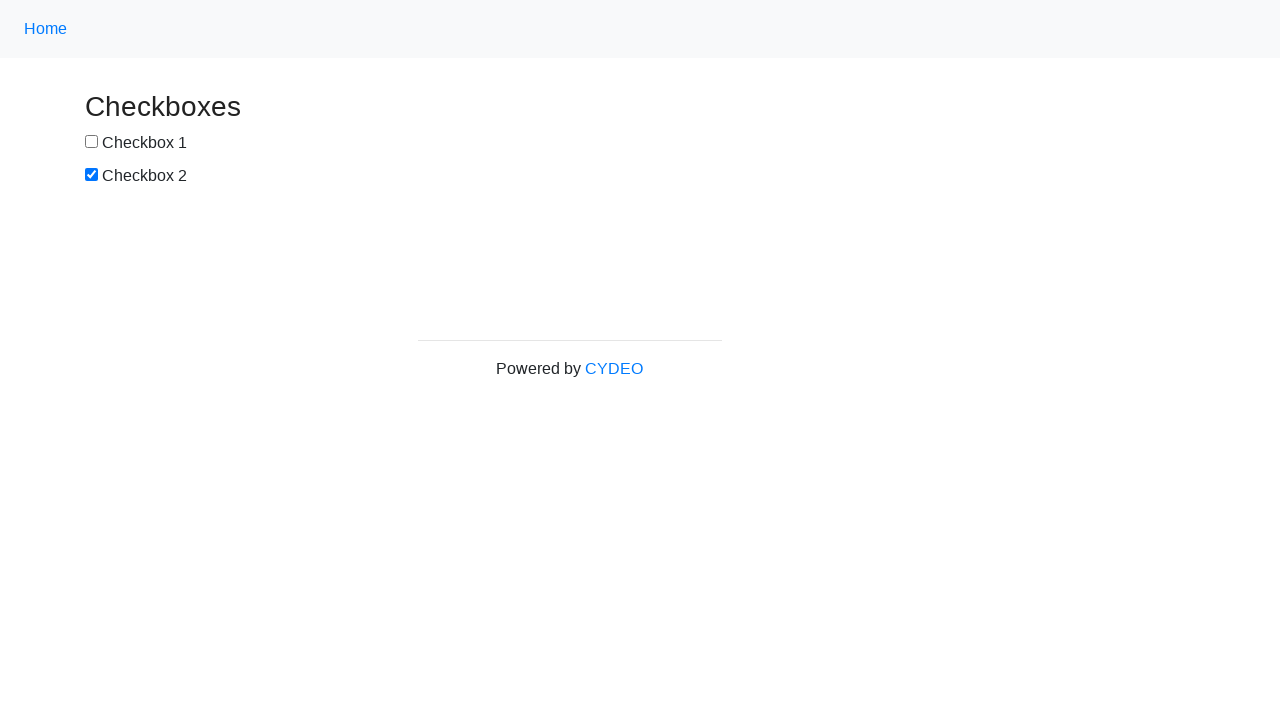

Checkboxes page loaded and checkbox element is visible
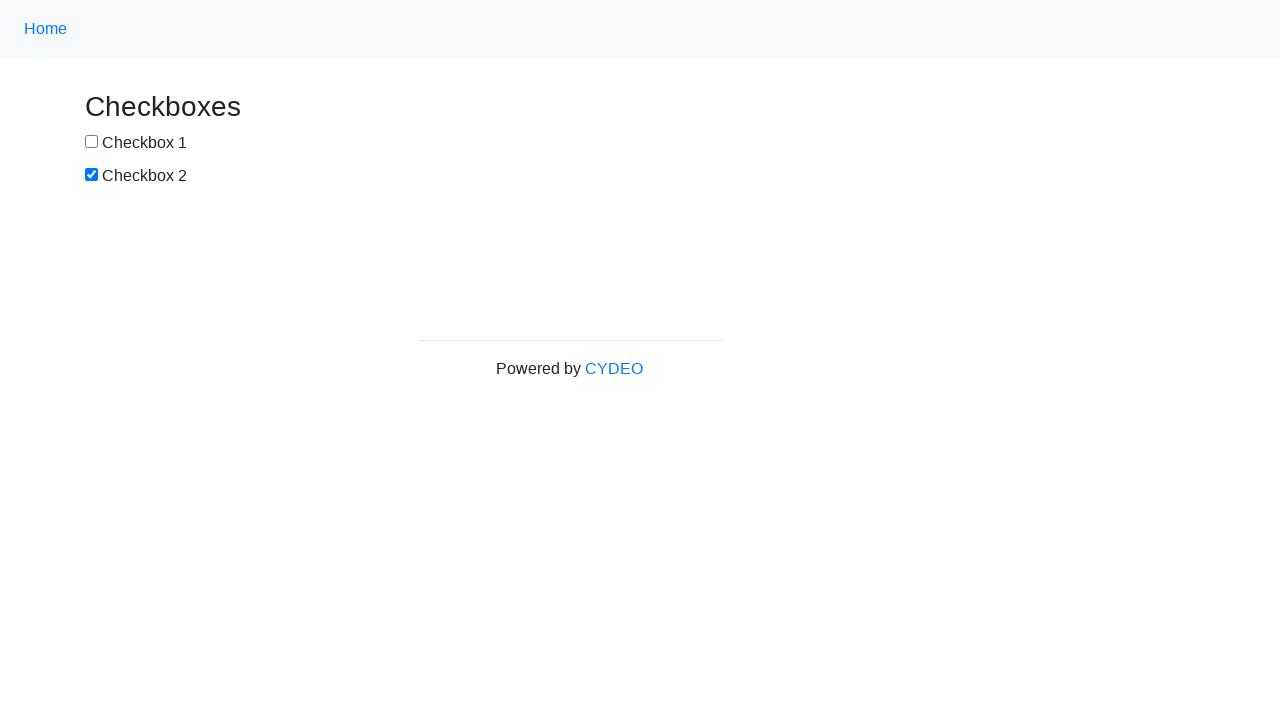

Located checkbox1 element
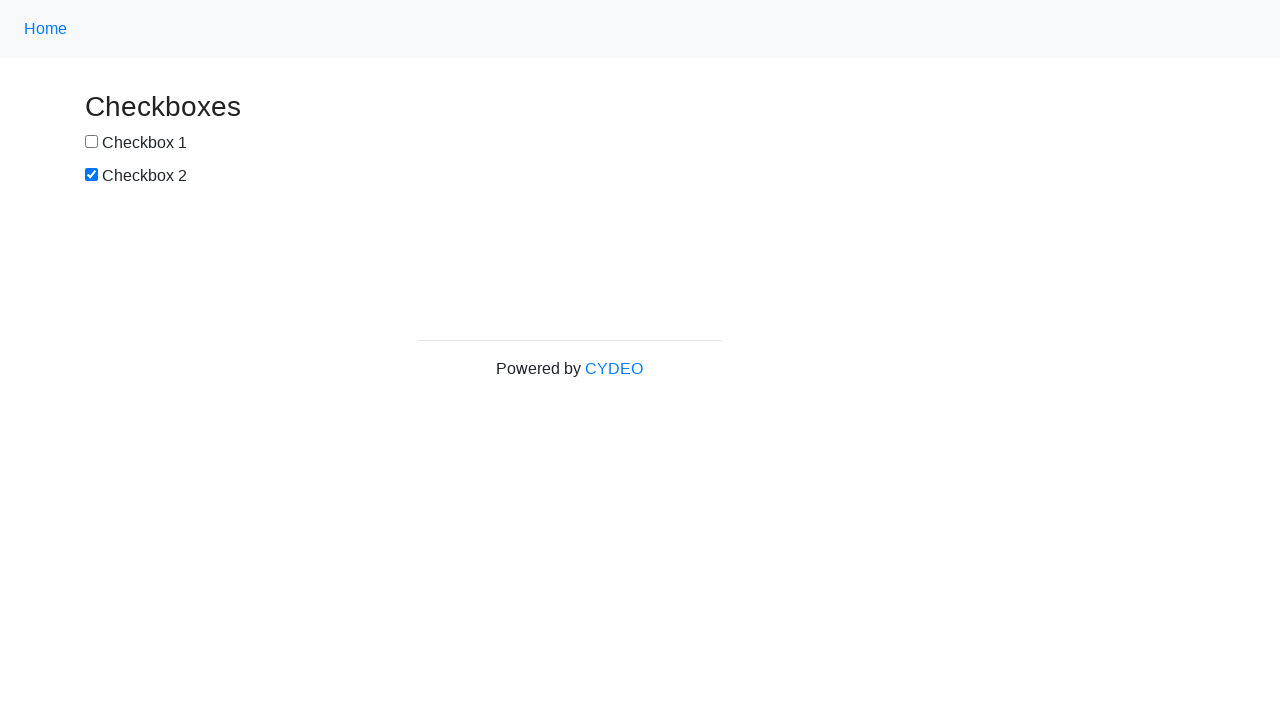

Located checkbox2 element
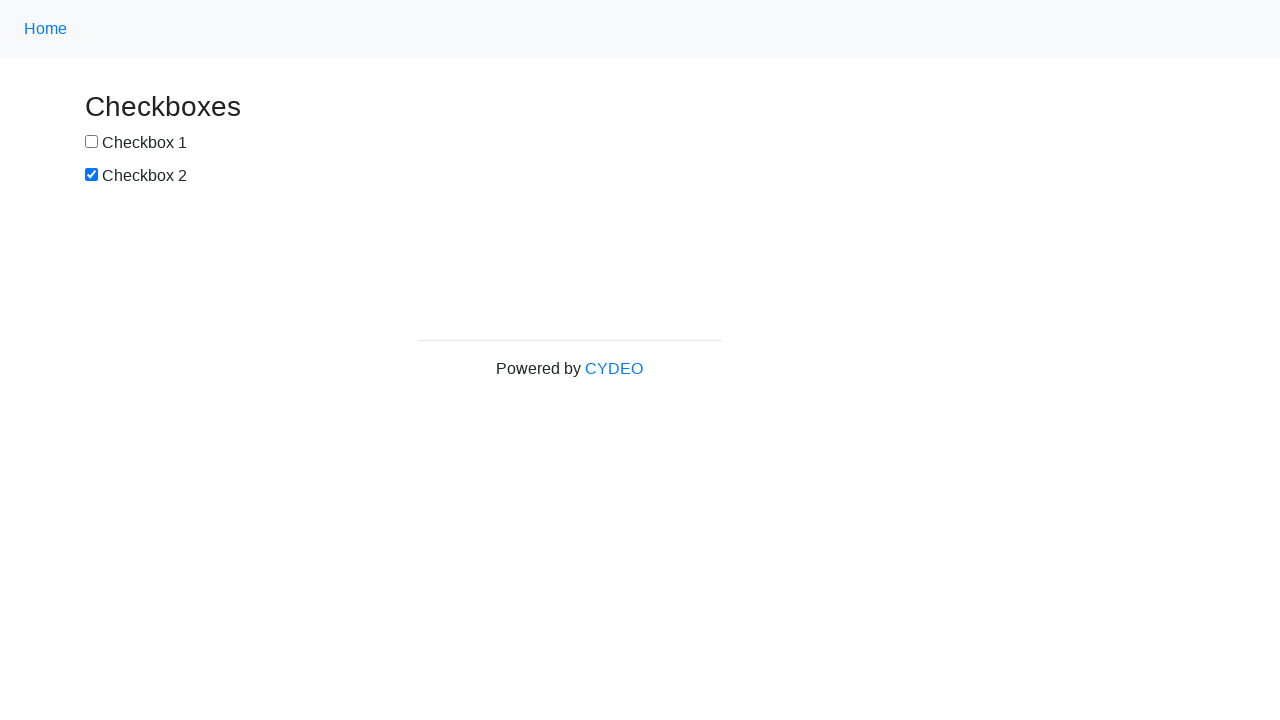

Checked if checkbox1 is selected
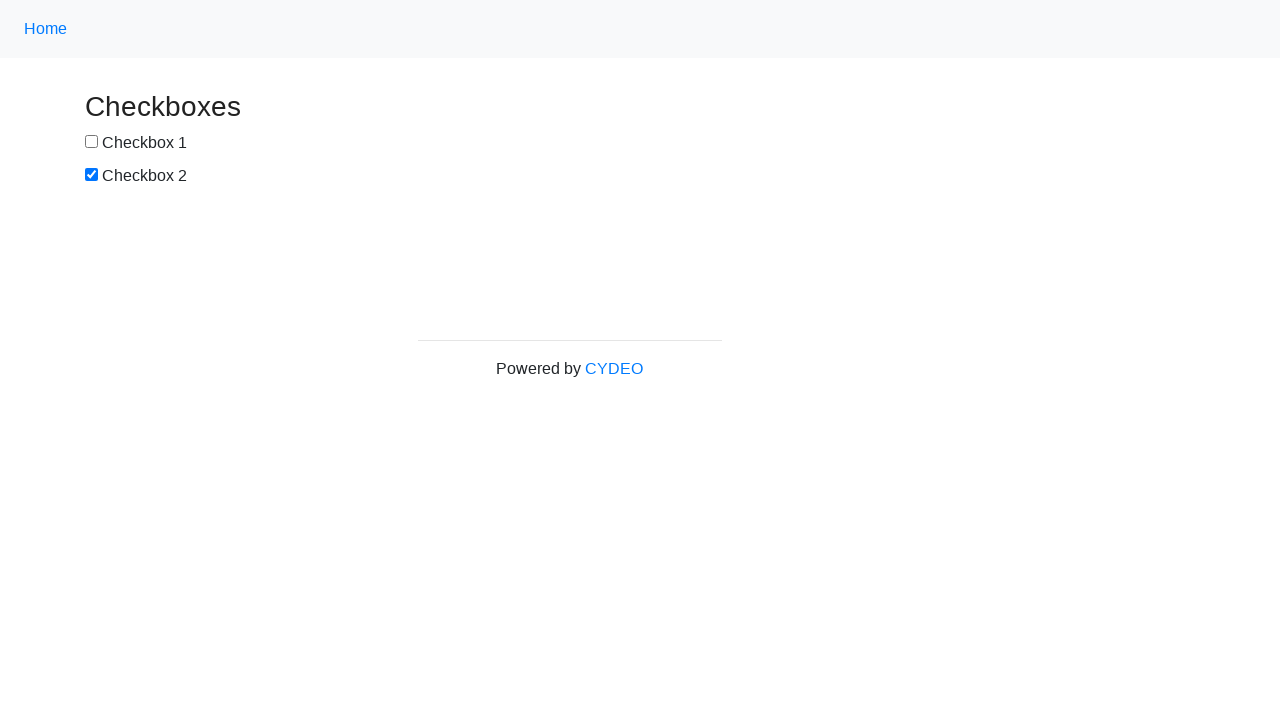

Checked if checkbox2 is selected
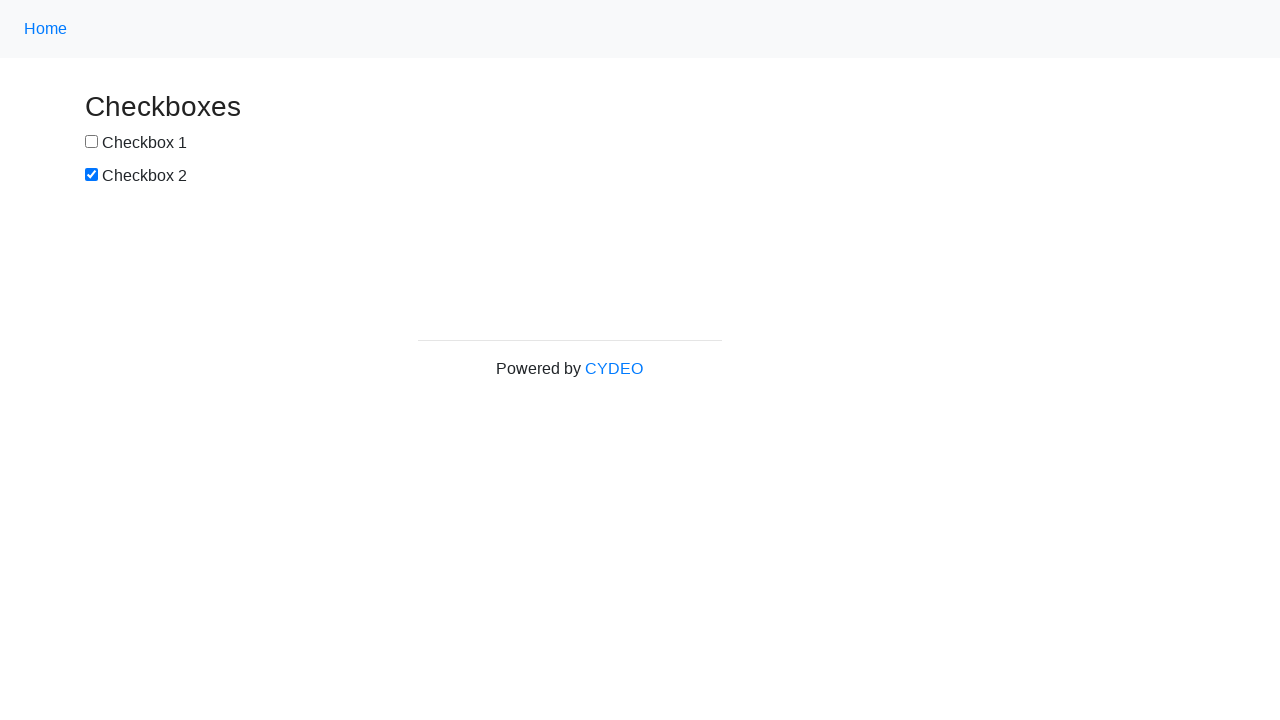

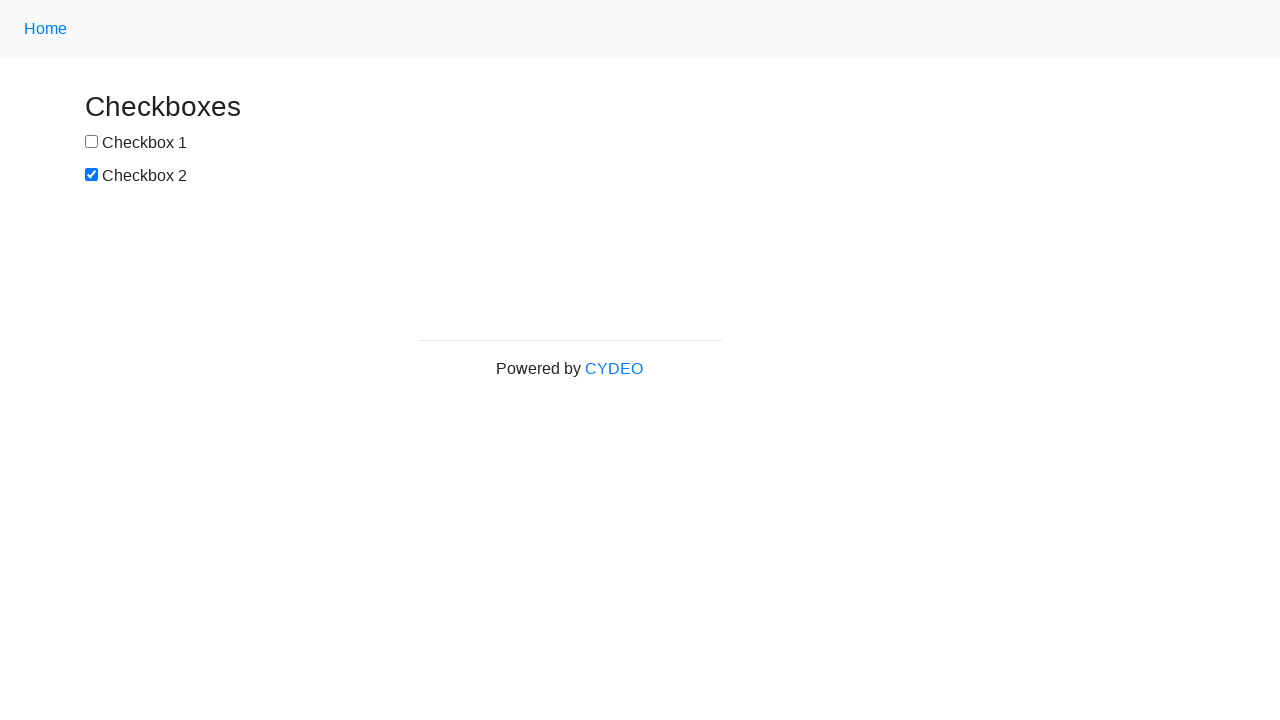